Tests keyboard events on a text box form by filling in user details, then using keyboard shortcuts (Ctrl+A, Ctrl+C, Tab, Ctrl+V) to copy the current address to the permanent address field and verifying they match.

Starting URL: https://demoqa.com/text-box

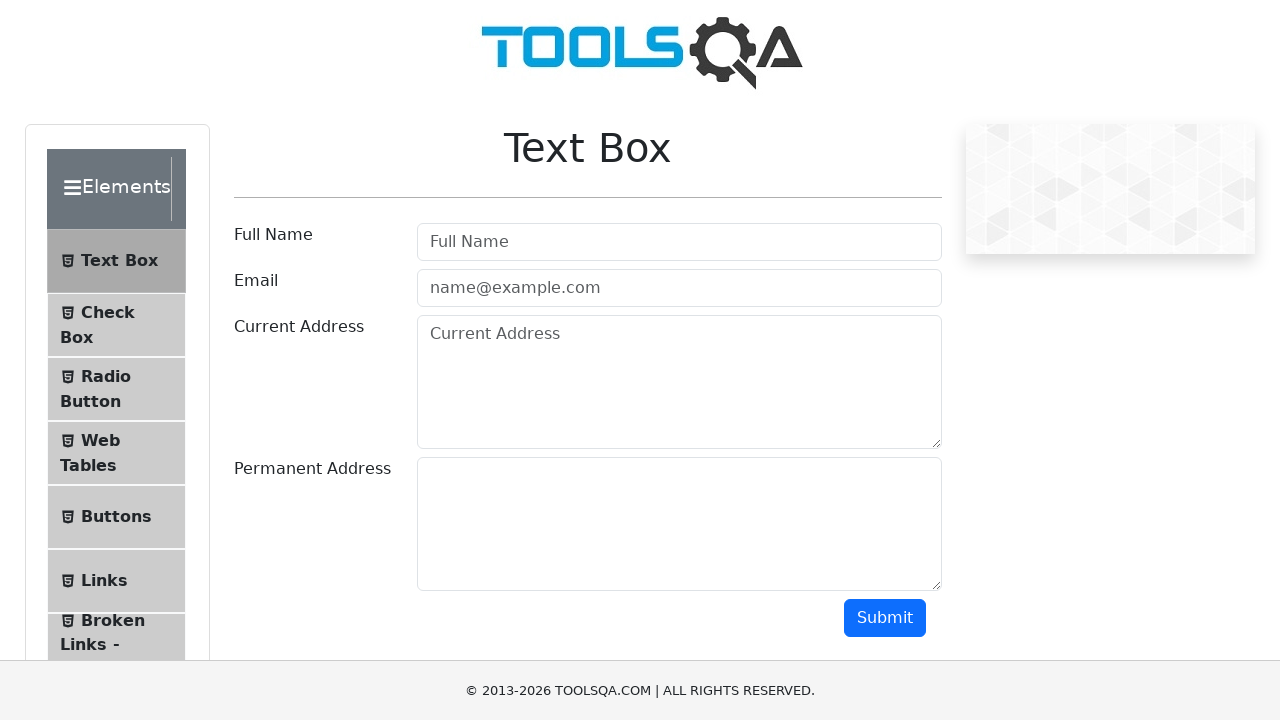

Filled full name field with 'Mr.Peter Haynes' on #userName
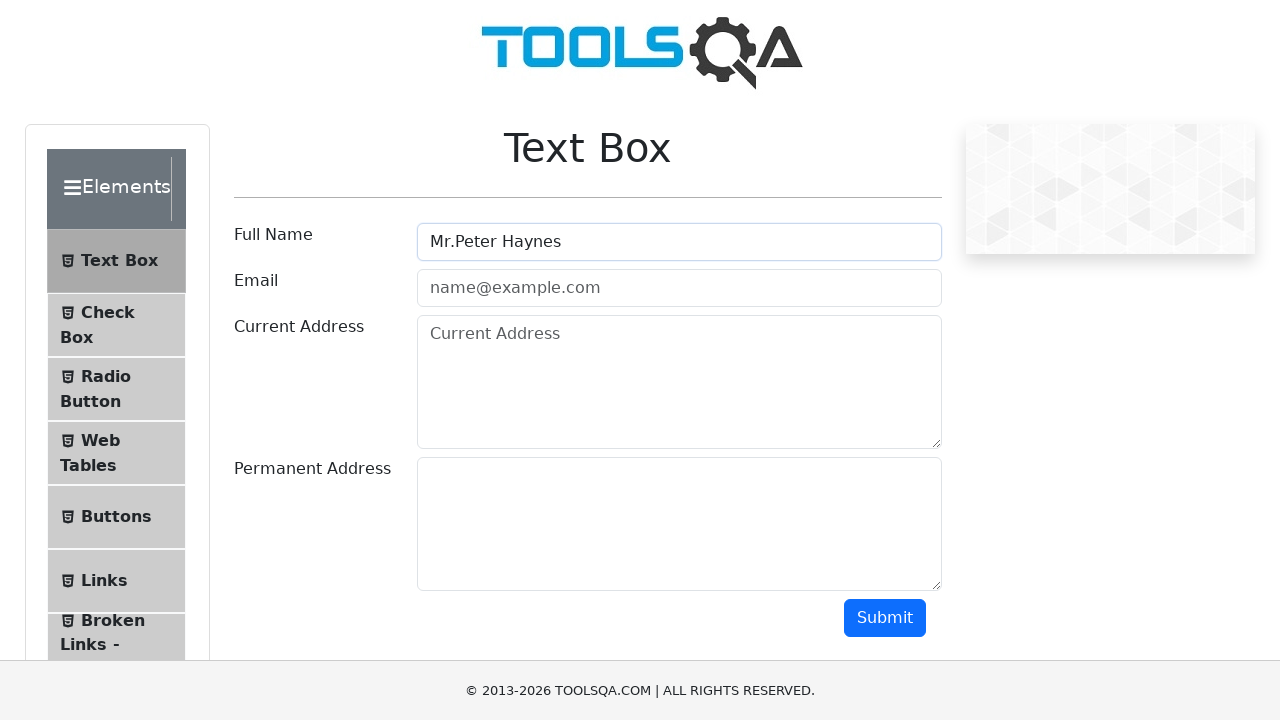

Filled email field with 'PeterHaynes@toolsqa.com' on #userEmail
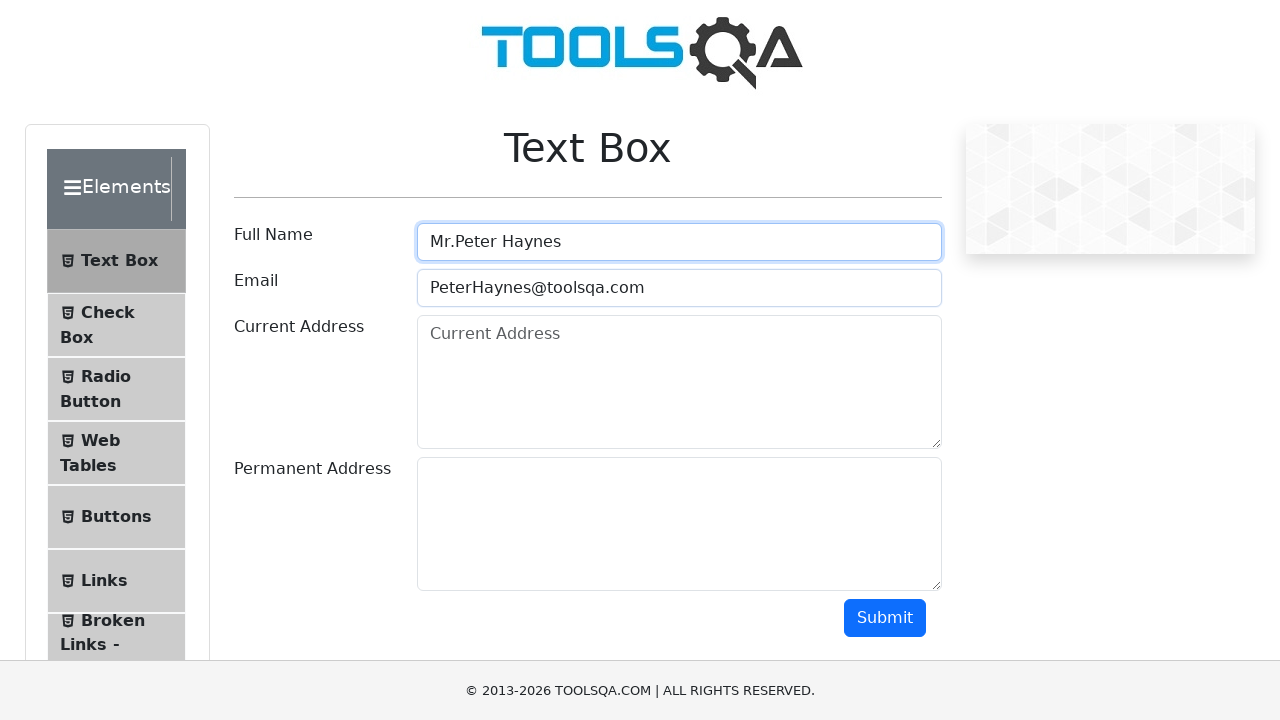

Filled current address field with '43 School Lane London EC71 9GO' on #currentAddress
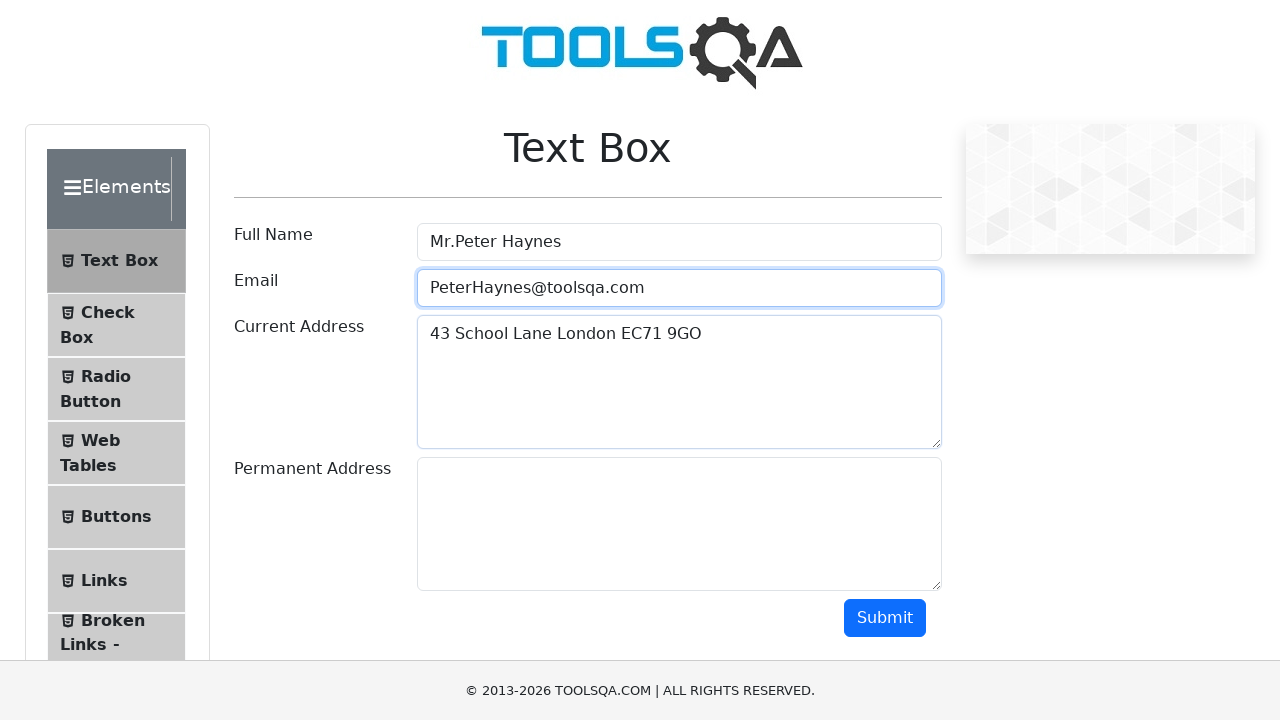

Clicked on current address field to focus it at (679, 382) on #currentAddress
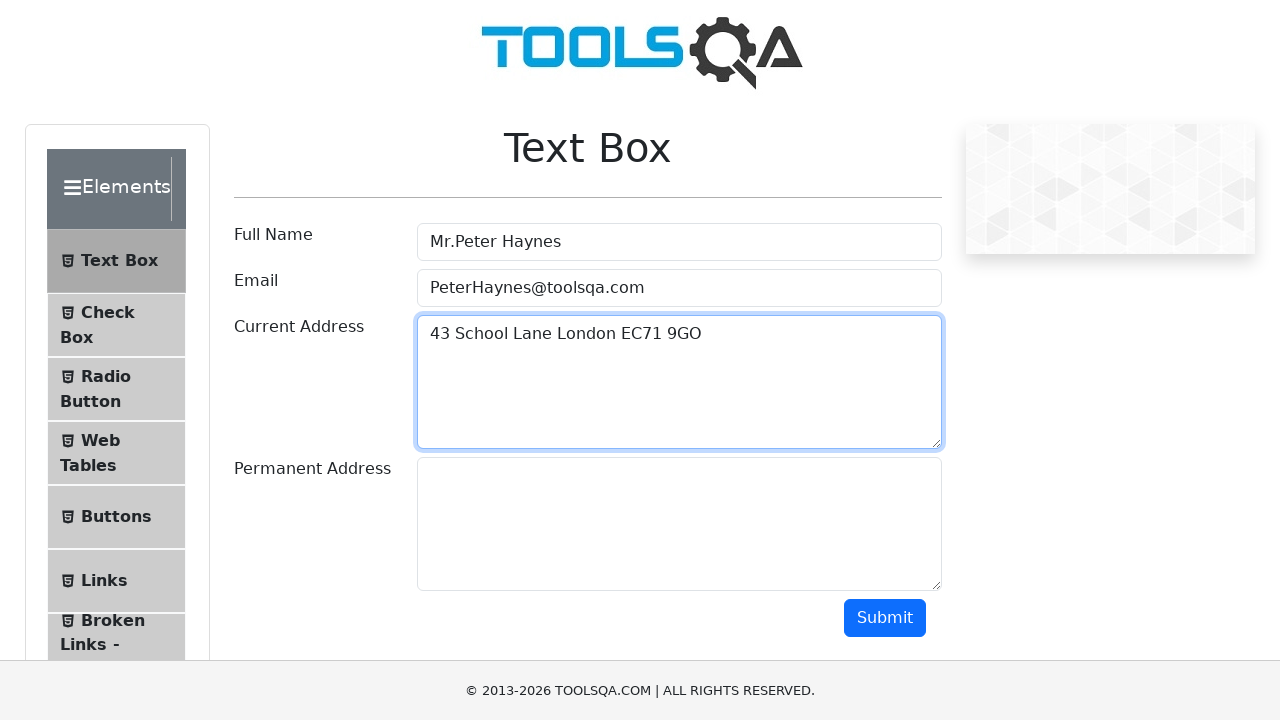

Pressed Ctrl+A to select all text in current address field
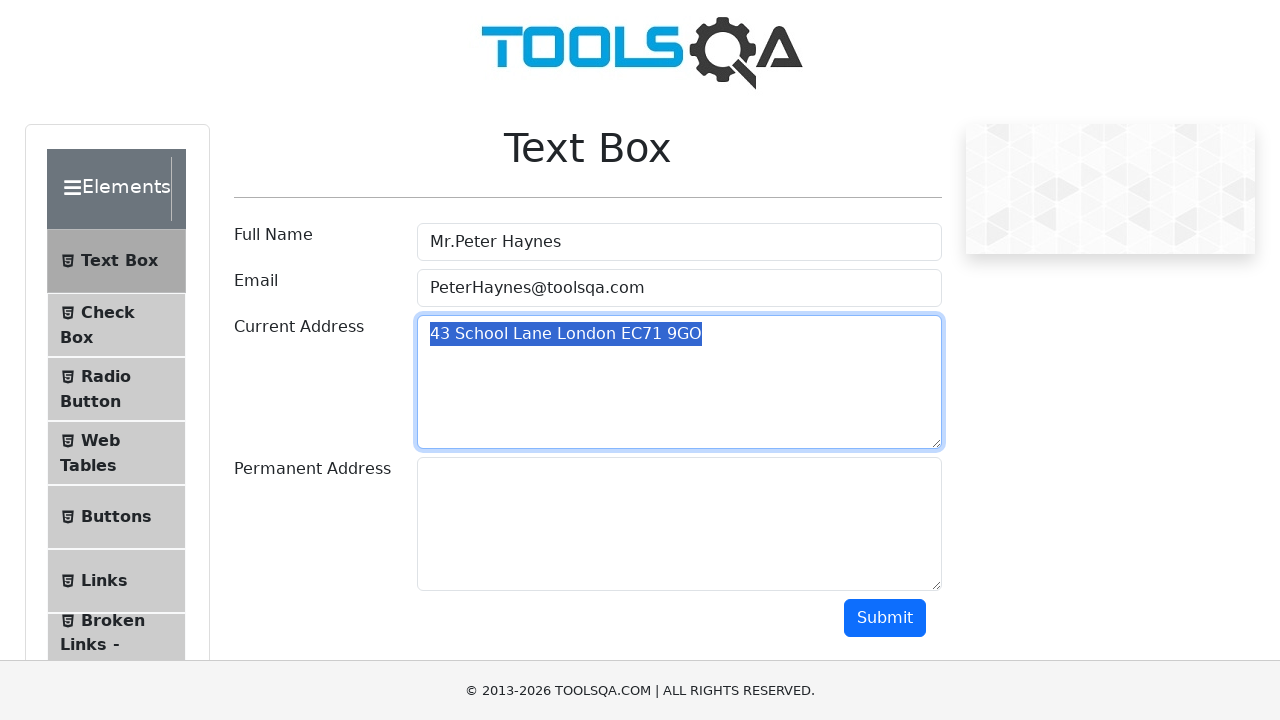

Pressed Ctrl+C to copy selected address text
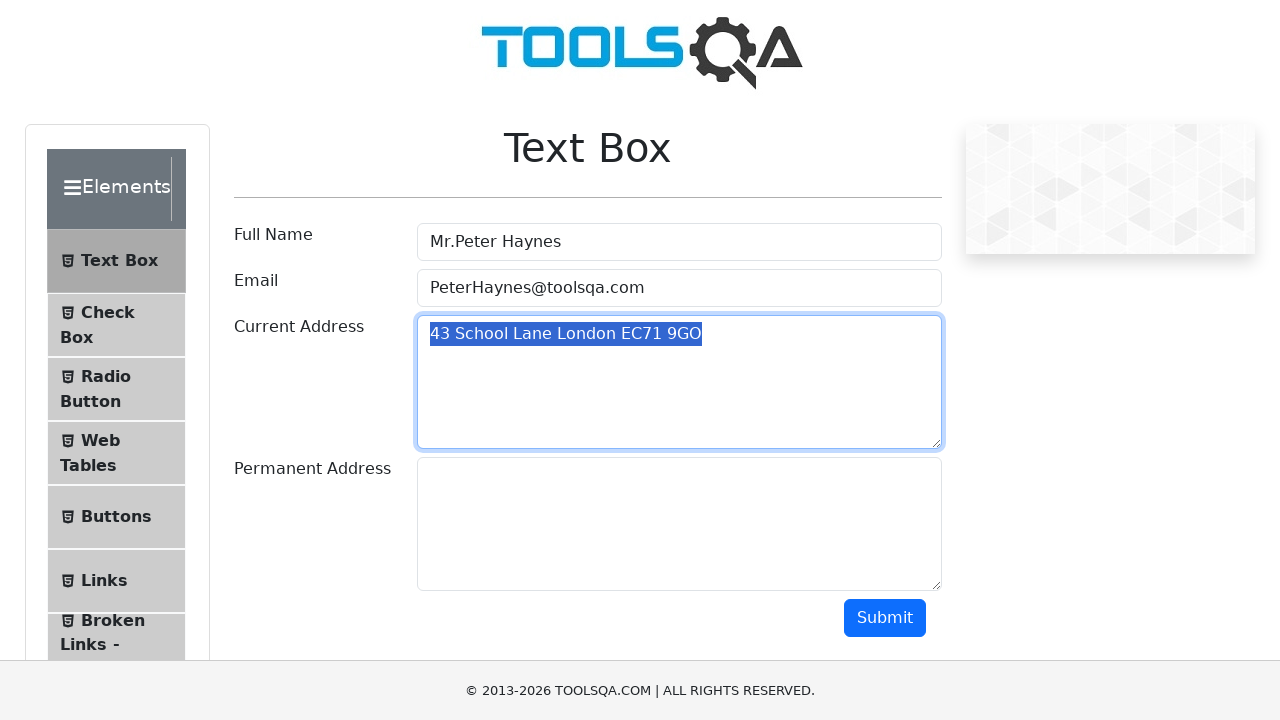

Pressed Tab to move focus to permanent address field
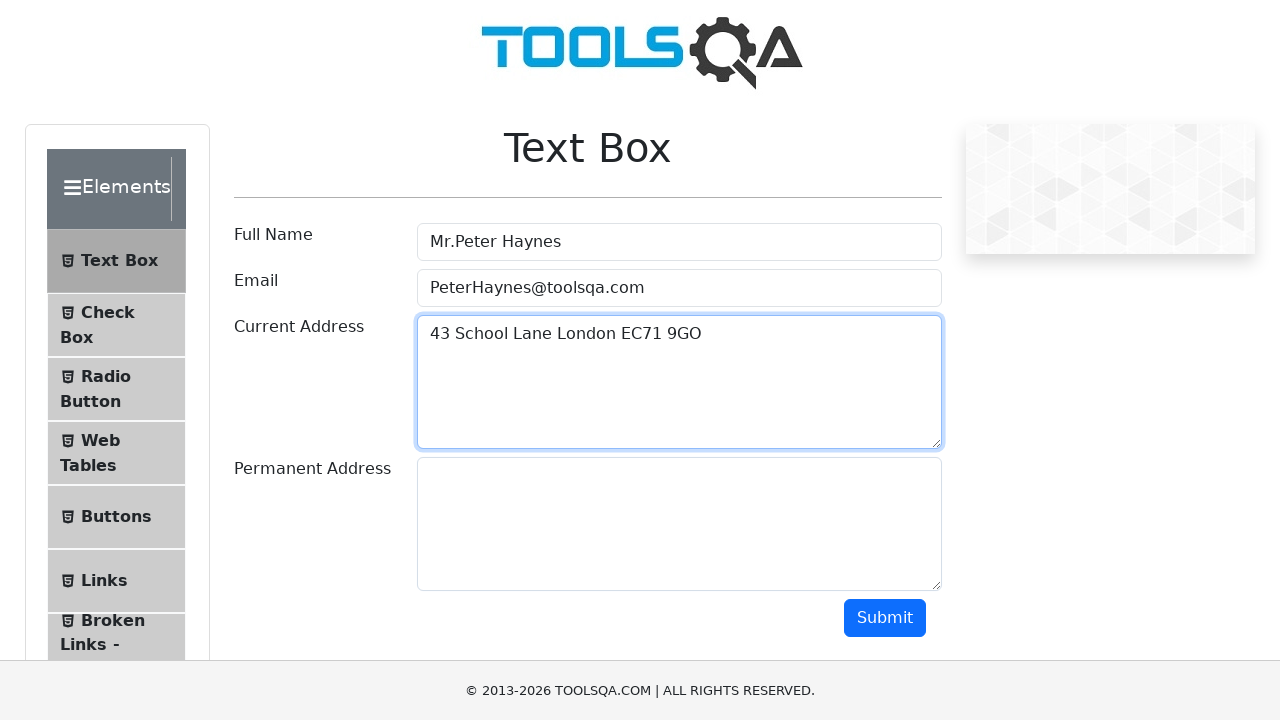

Pressed Ctrl+V to paste address into permanent address field
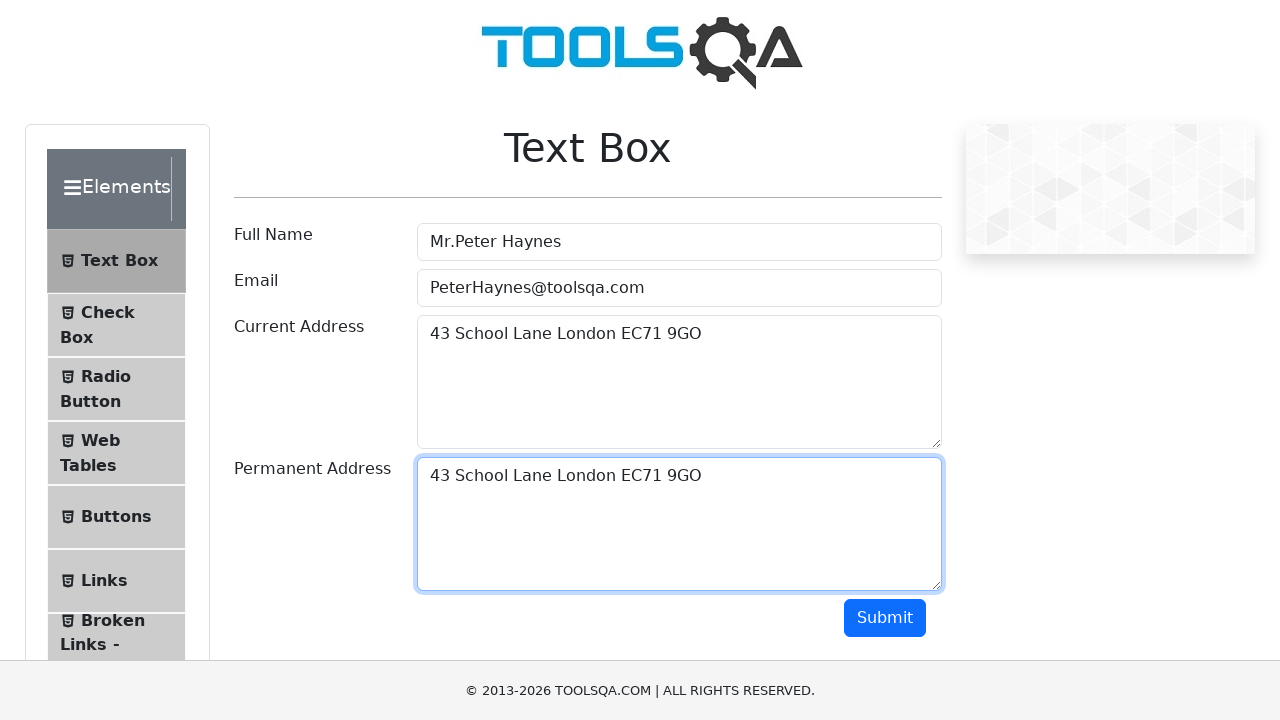

Retrieved current address field value for verification
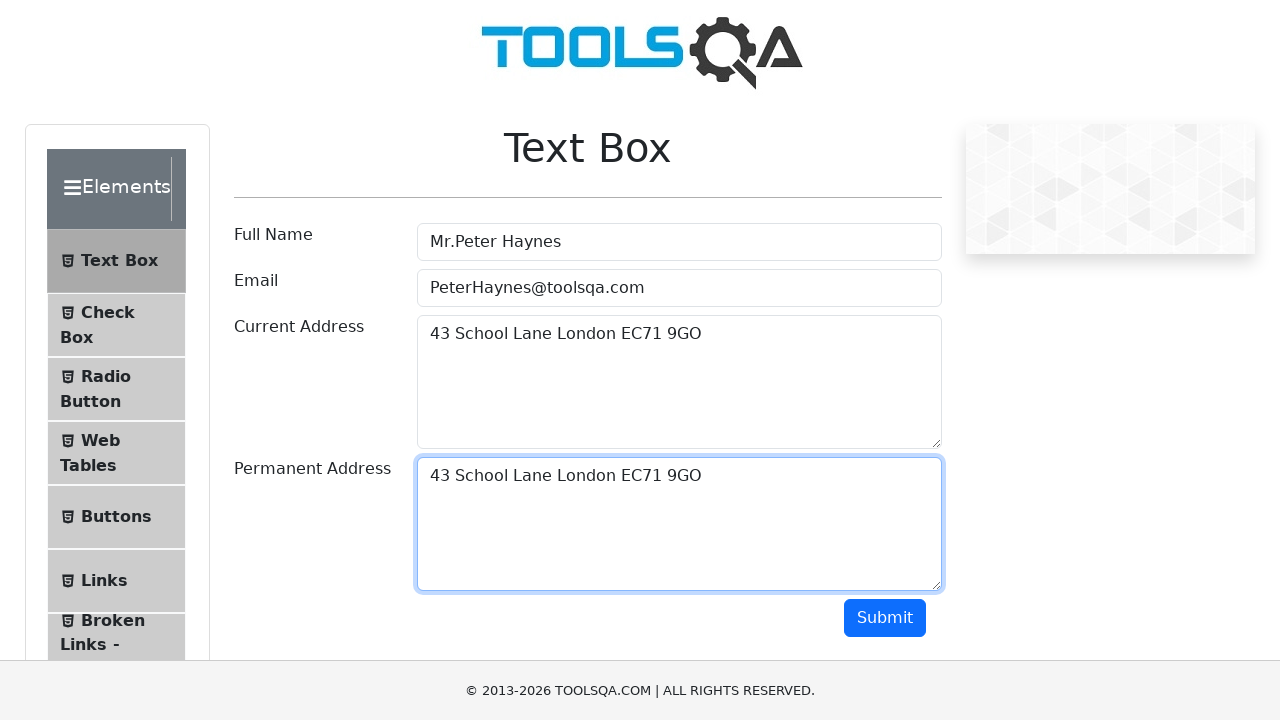

Retrieved permanent address field value for verification
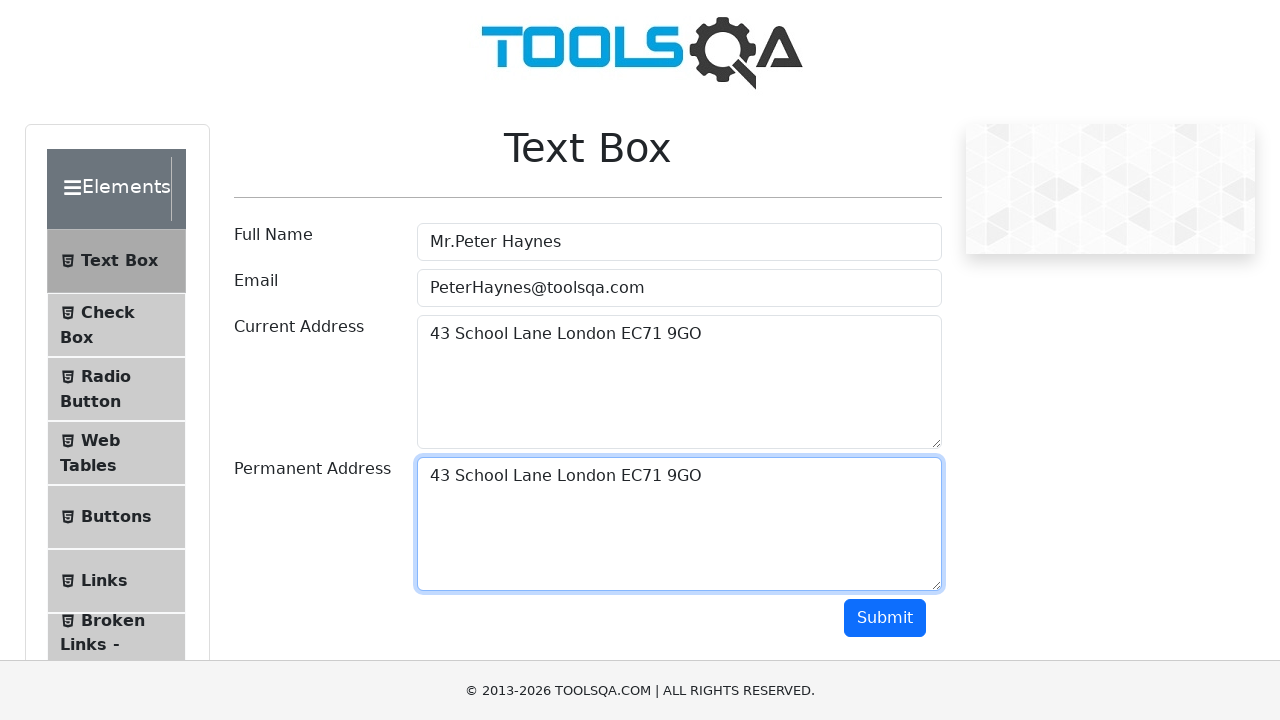

Verified that current and permanent addresses match
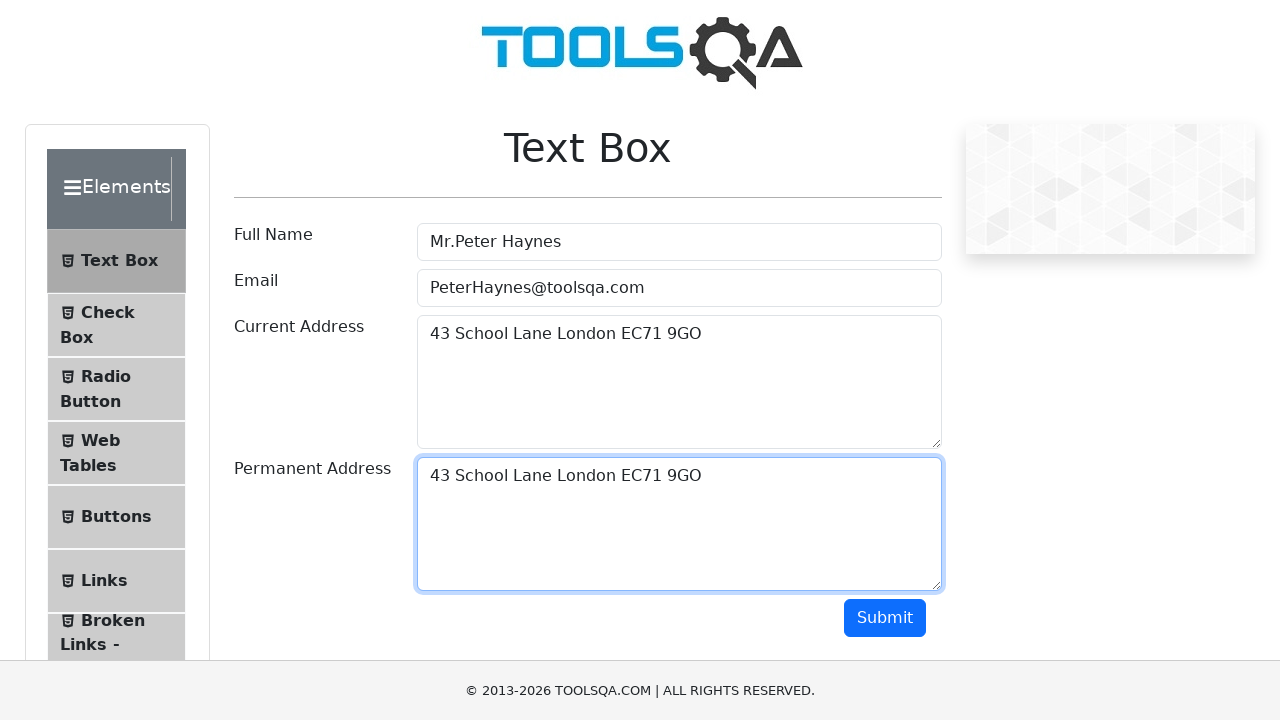

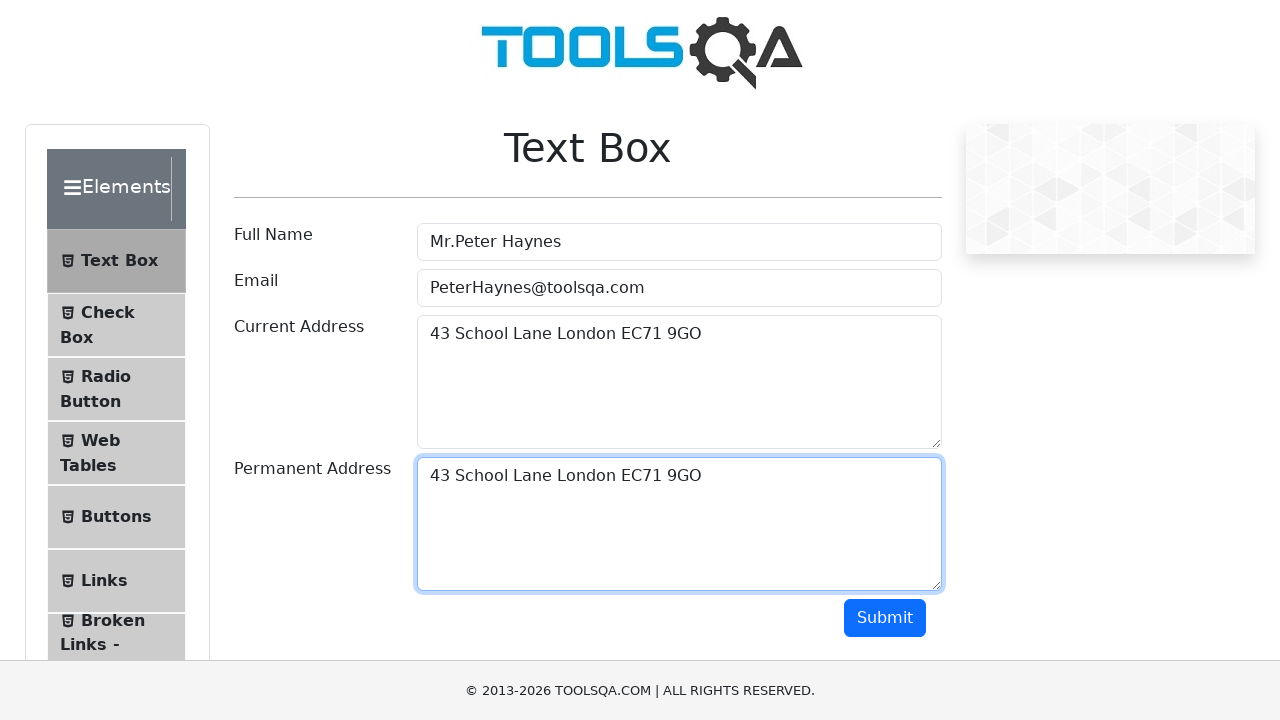